Simple navigation test that visits the page

Starting URL: https://rahulshettyacademy.com/seleniumPractise/#/

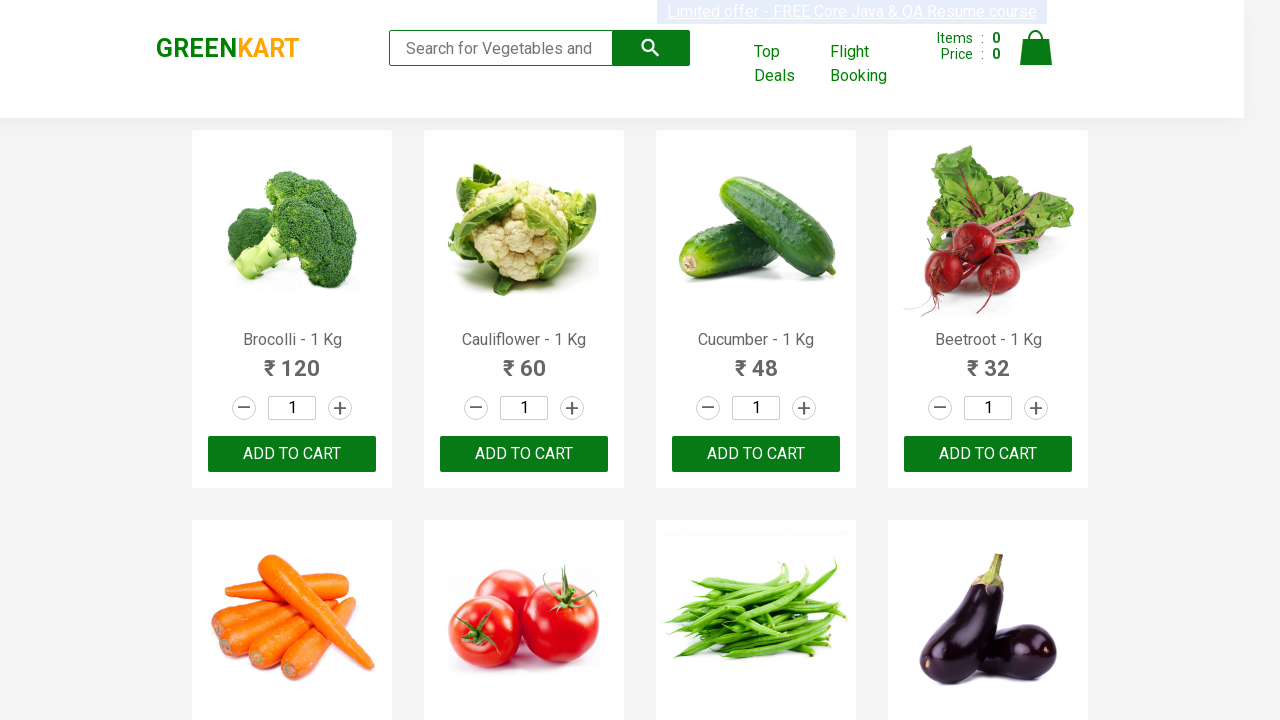

Waited for page to reach network idle state
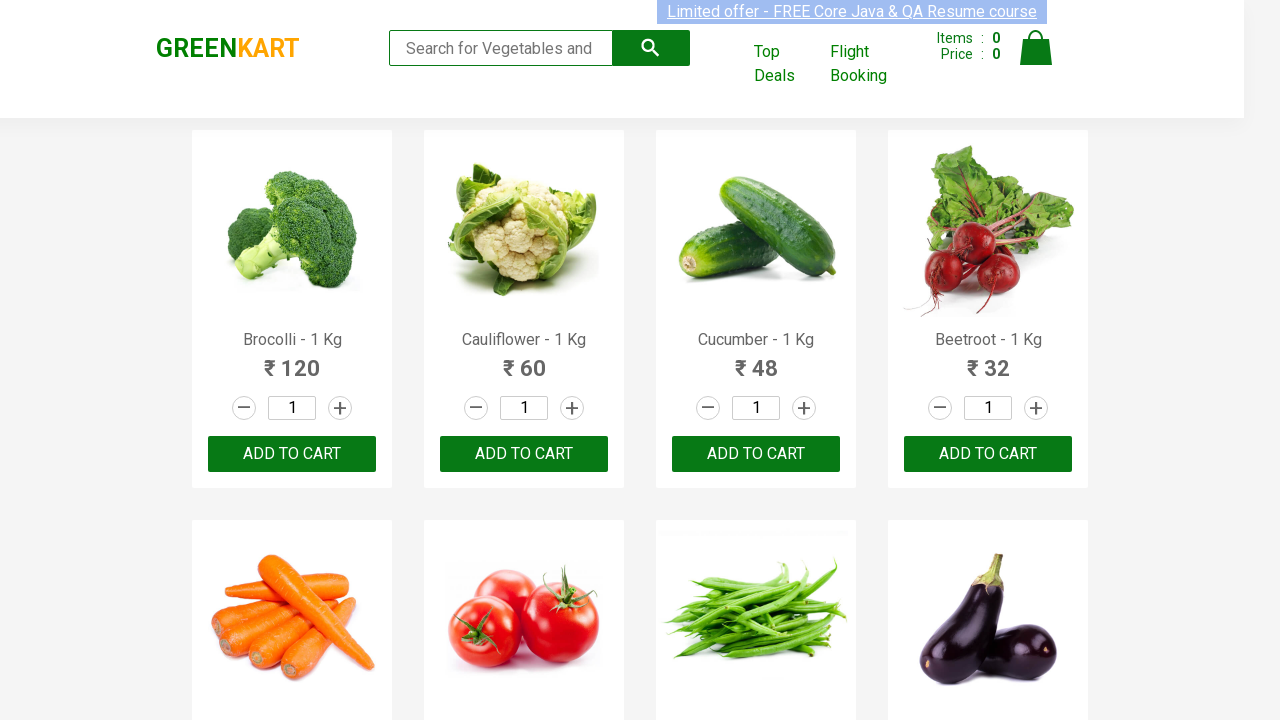

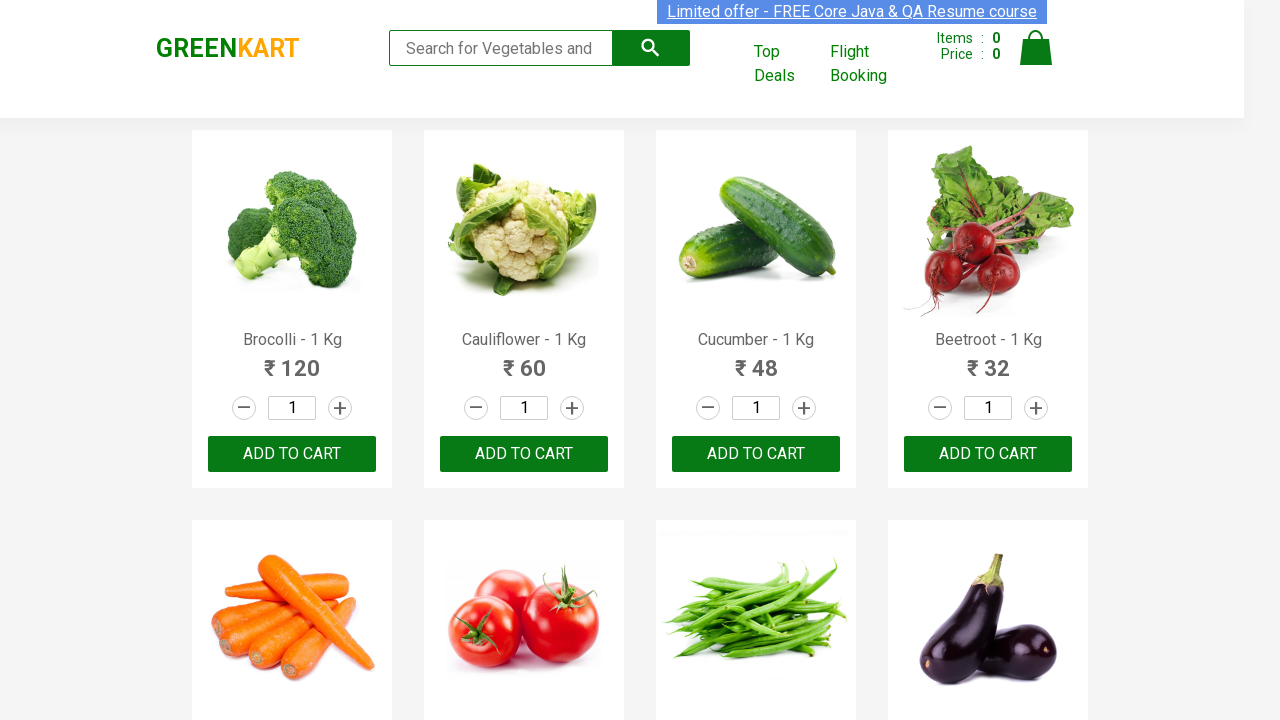